Tests checkbox selection by checking if option3 checkbox is selected and clicking it if not

Starting URL: https://rahulshettyacademy.com/AutomationPractice/

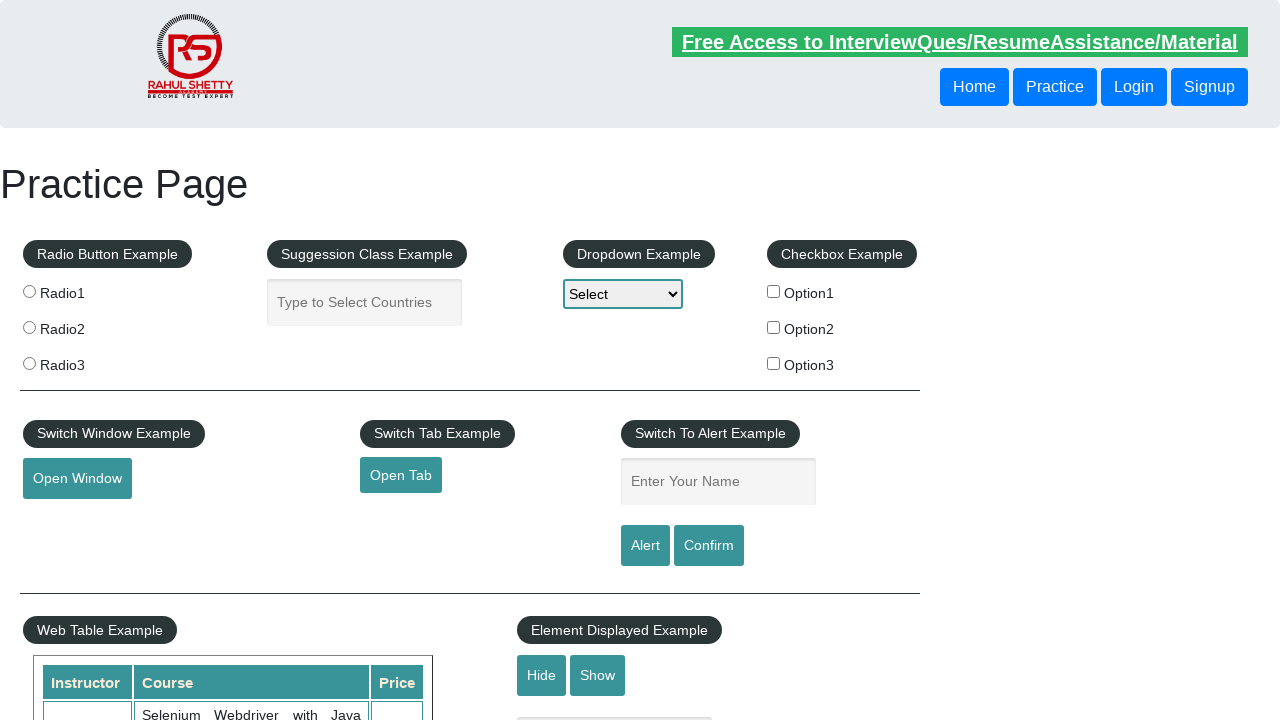

Located option3 checkbox element
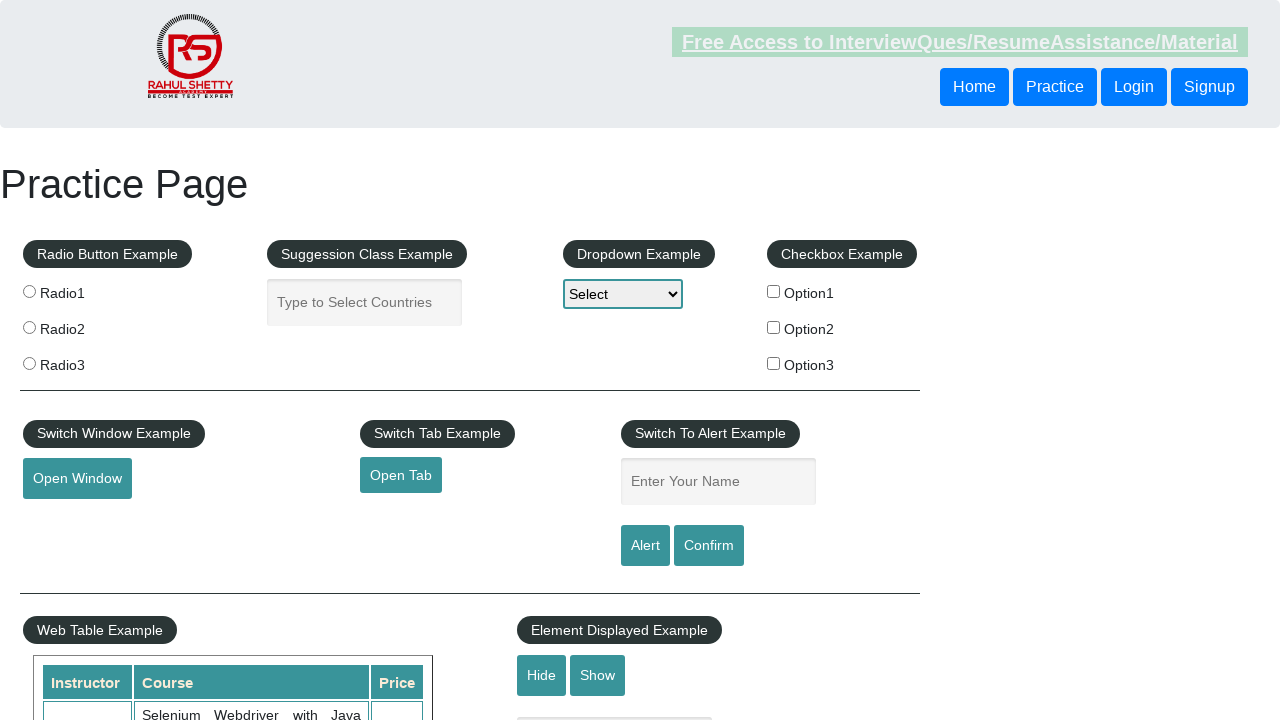

Checked that option3 checkbox is not selected
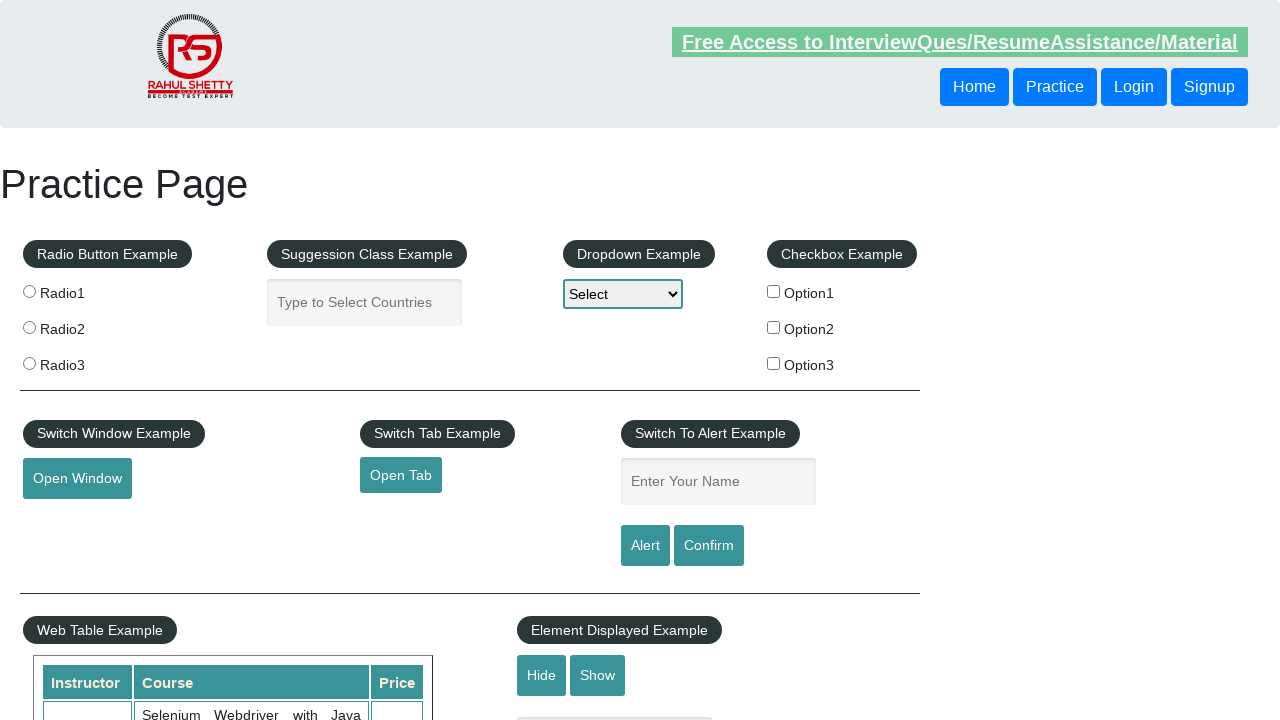

Clicked option3 checkbox to select it at (774, 363) on input[value='option3']
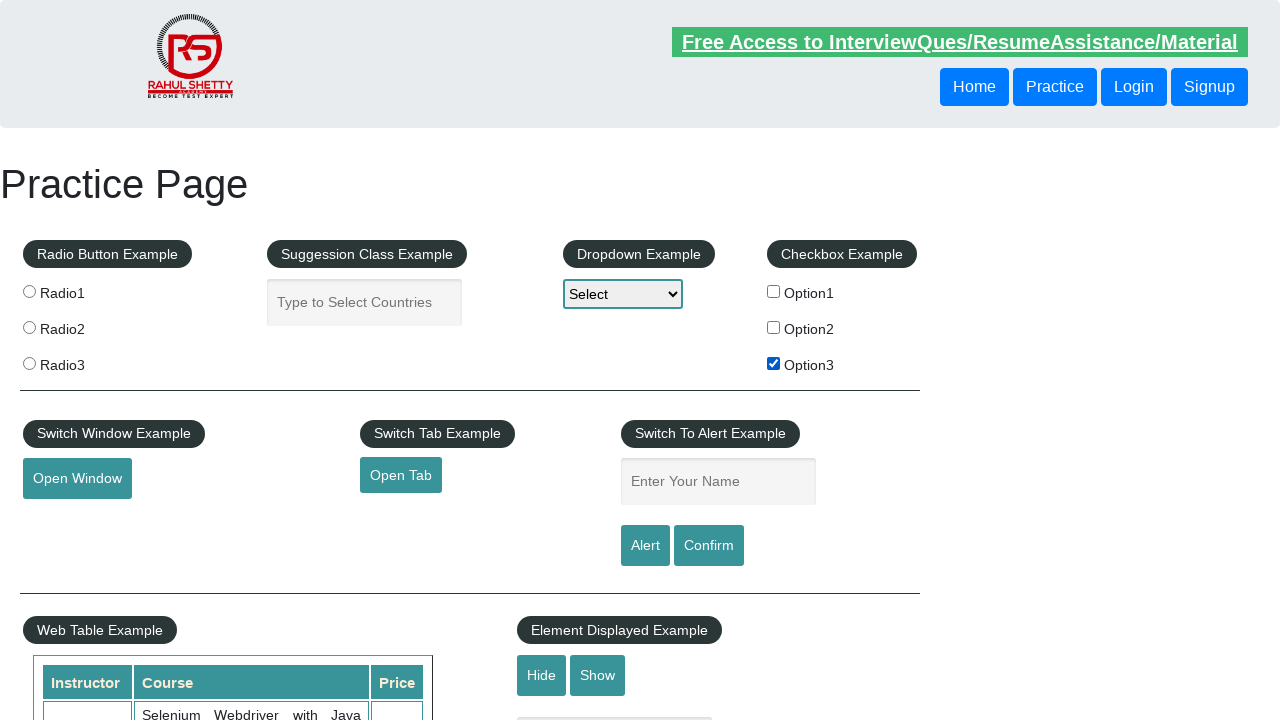

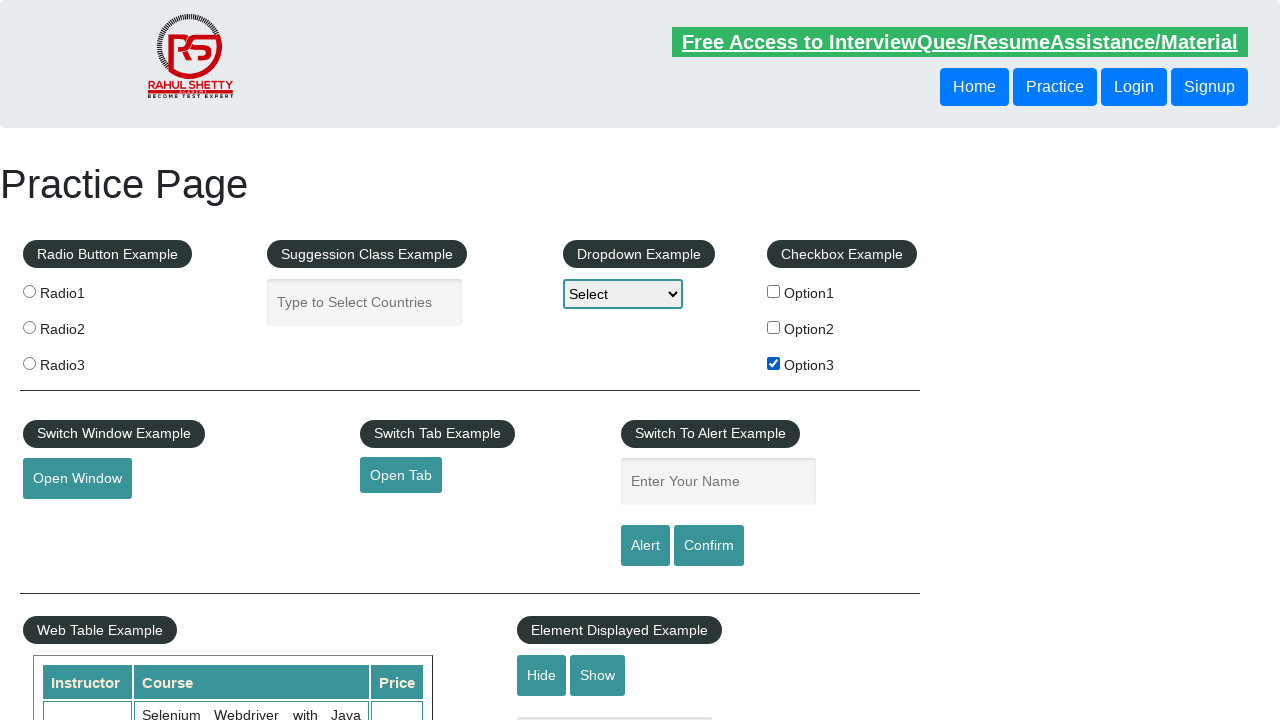